Tests the search functionality on Liberty Books website by searching for a book using its ISBN and waiting for the price to be displayed

Starting URL: https://www.libertybooks.com/

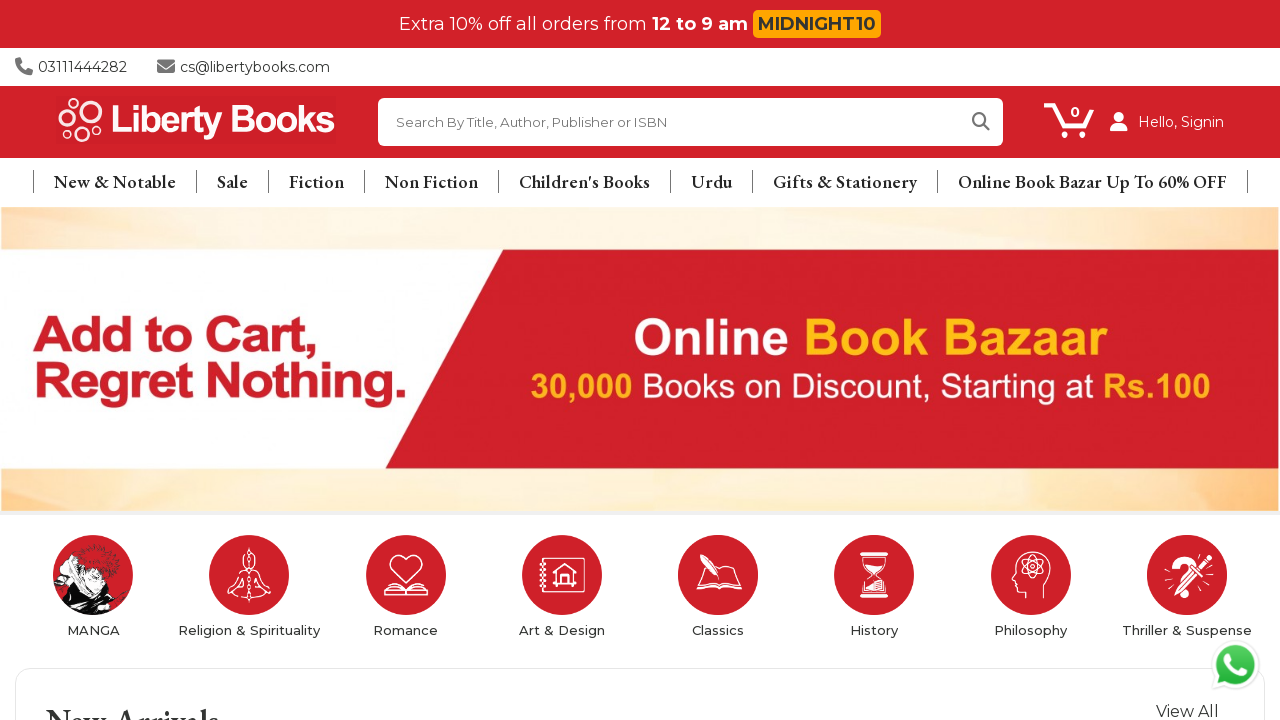

Filled search bar with ISBN 9780571382453 on #search-bar
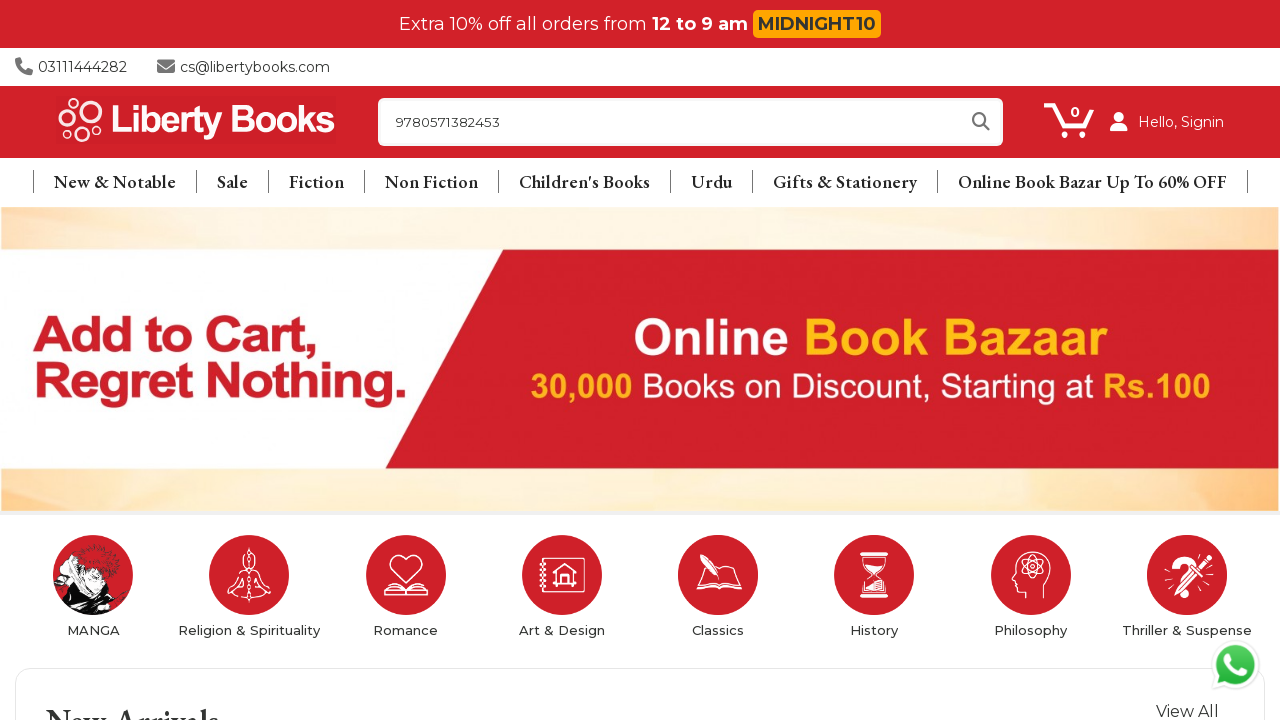

Clicked search icon to submit ISBN search at (980, 122) on .search .icon-search
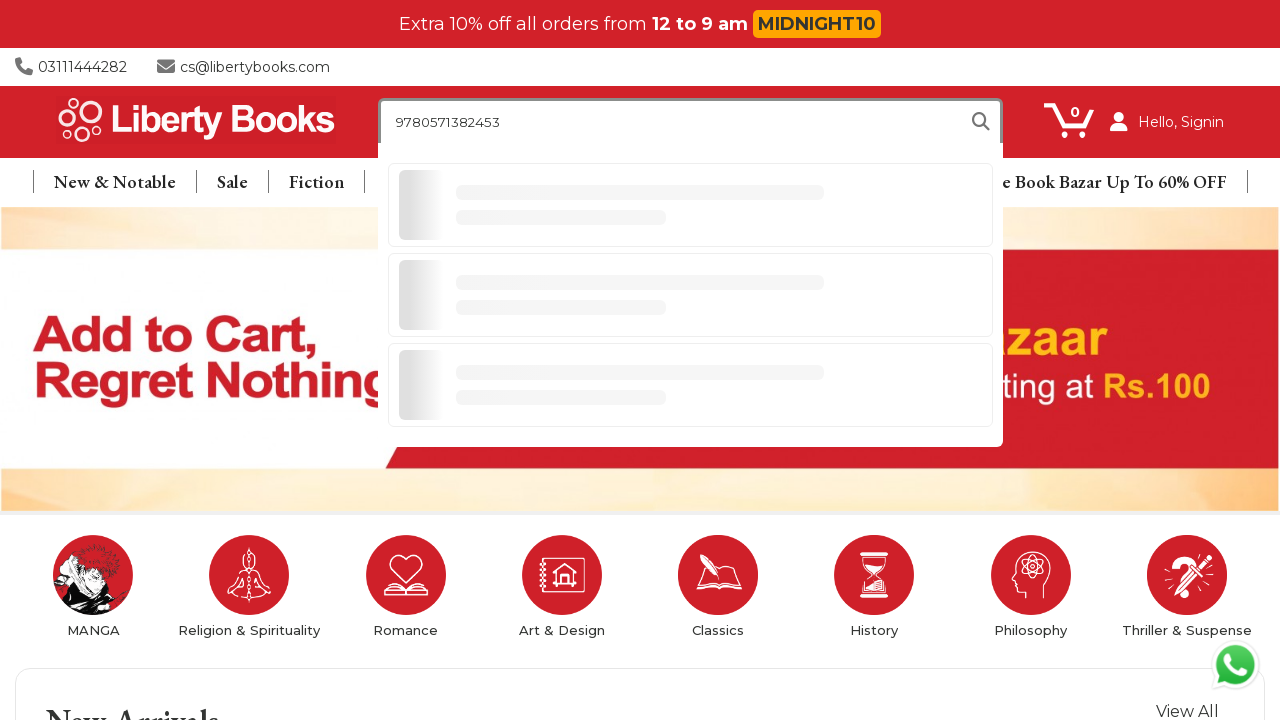

Waited for price element to appear in search results
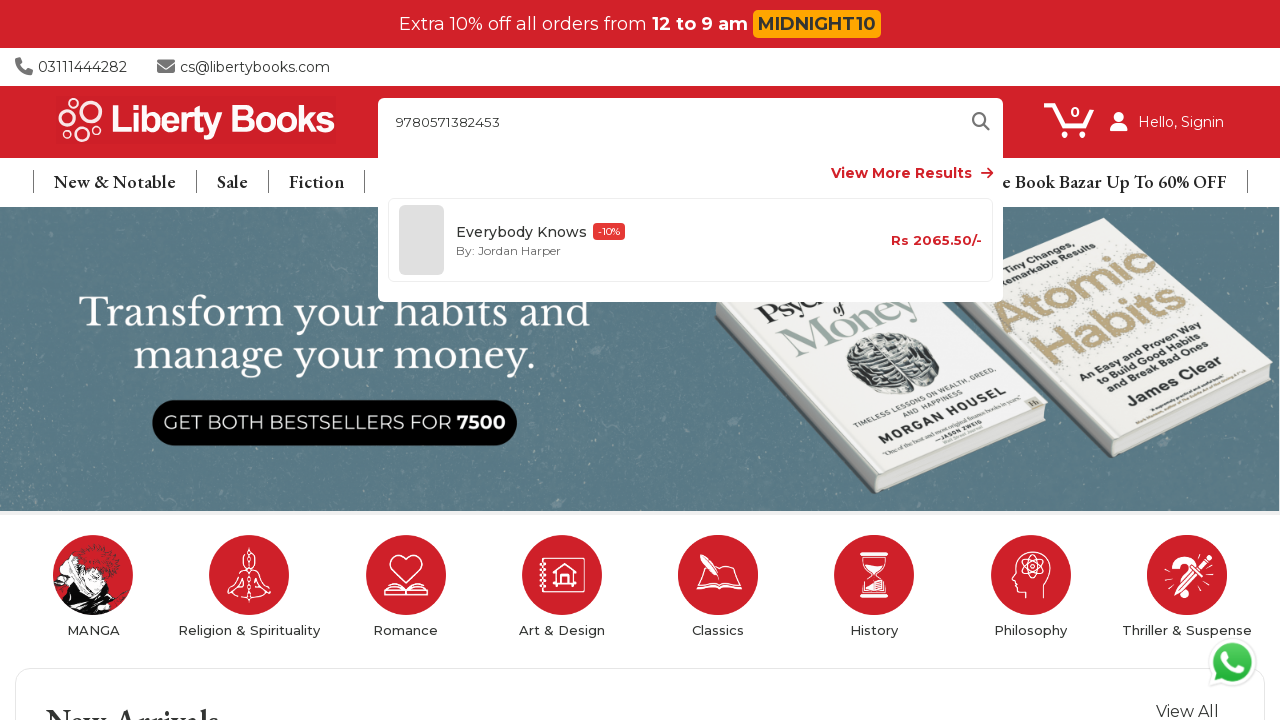

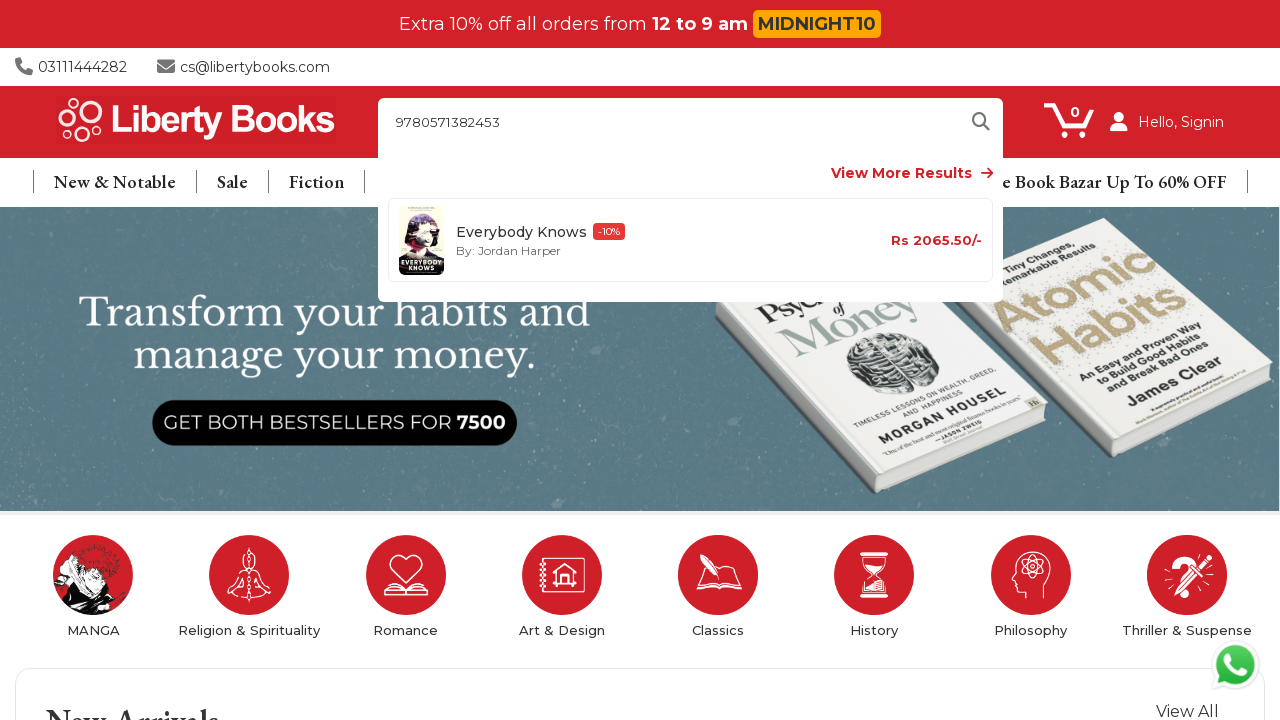